Tests a sample login form by filling username and password fields, submitting the form, and verifying the success message

Starting URL: http://uitestingplayground.com/sampleapp

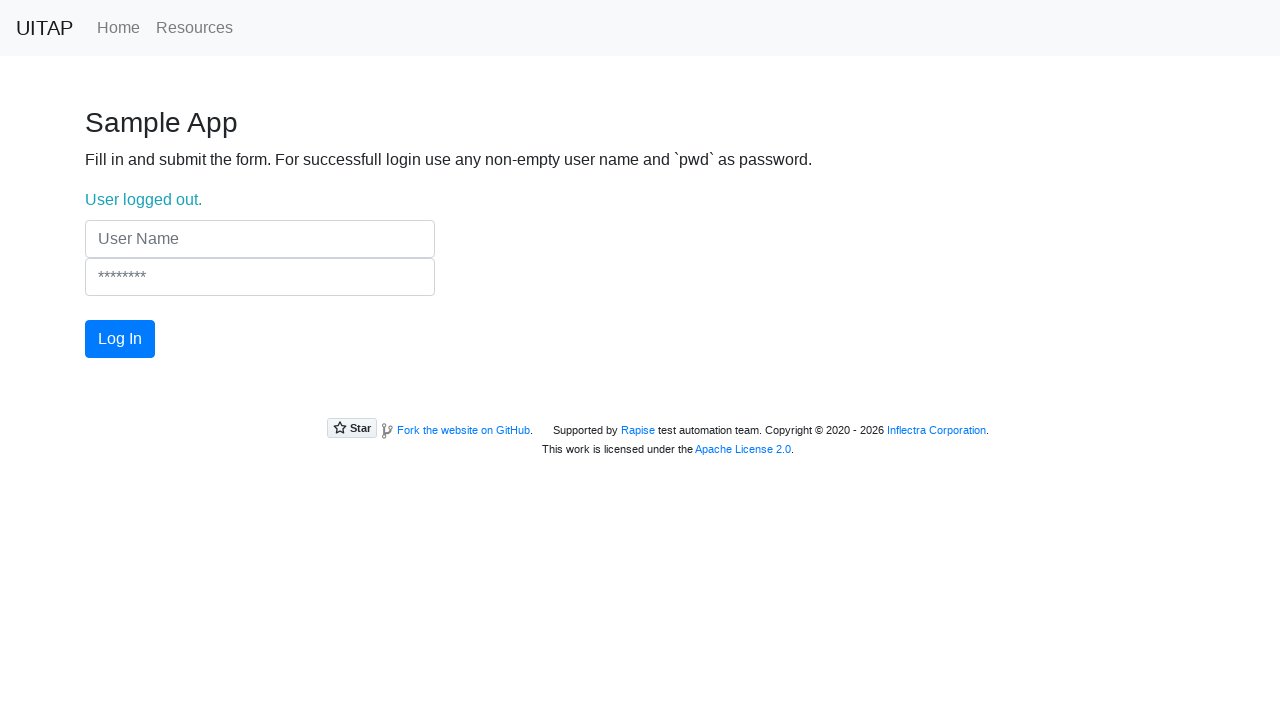

Filled username field with 'user' on input[name='UserName']
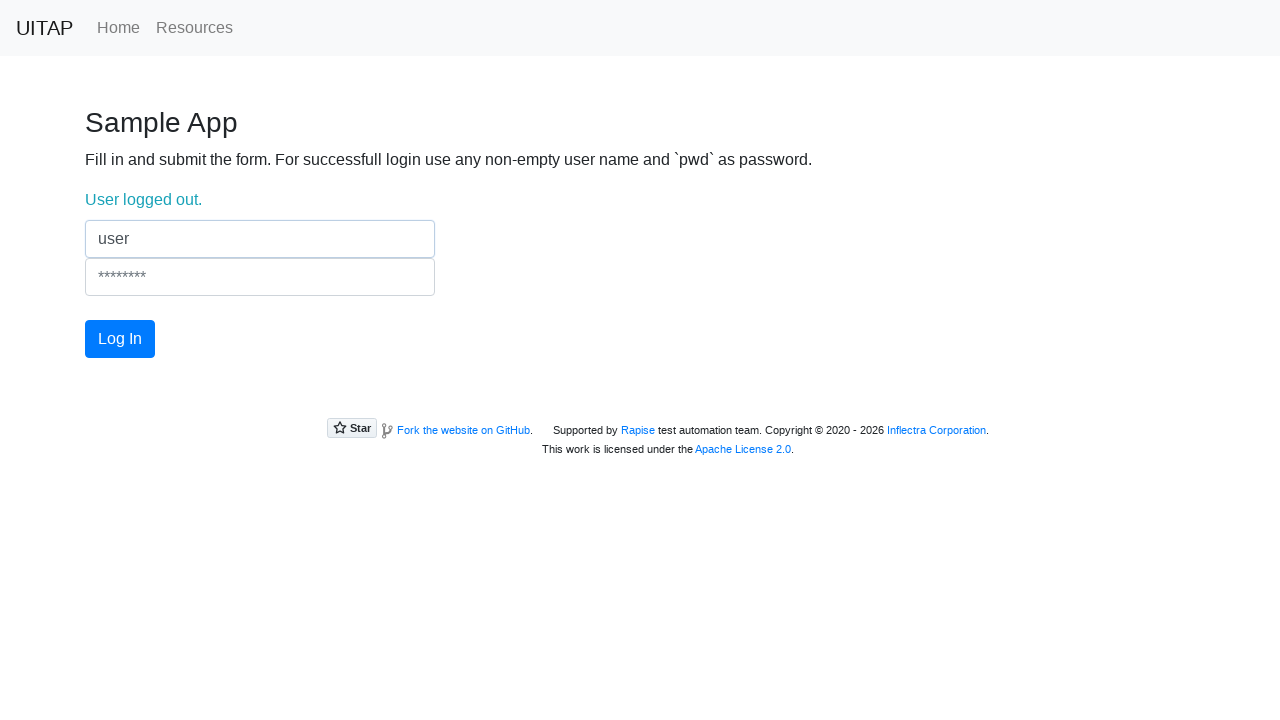

Filled password field with 'pwd' on input[name='Password']
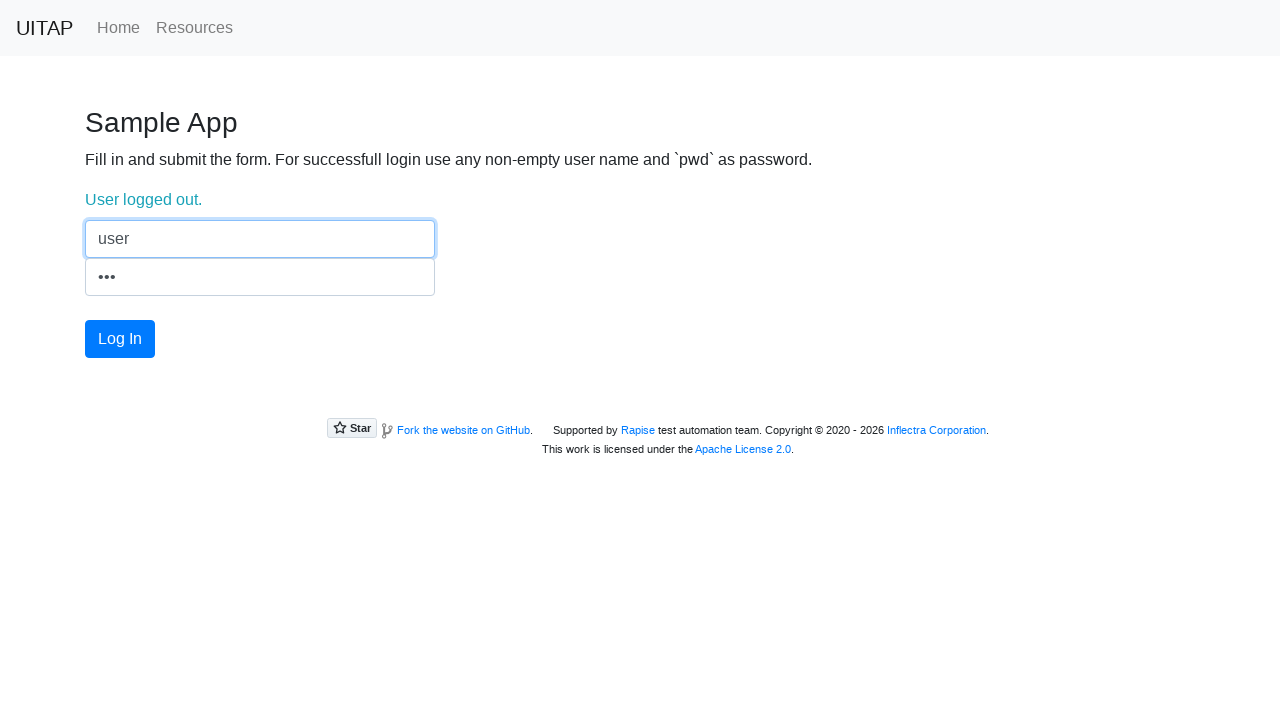

Clicked login button to submit form at (120, 339) on #login
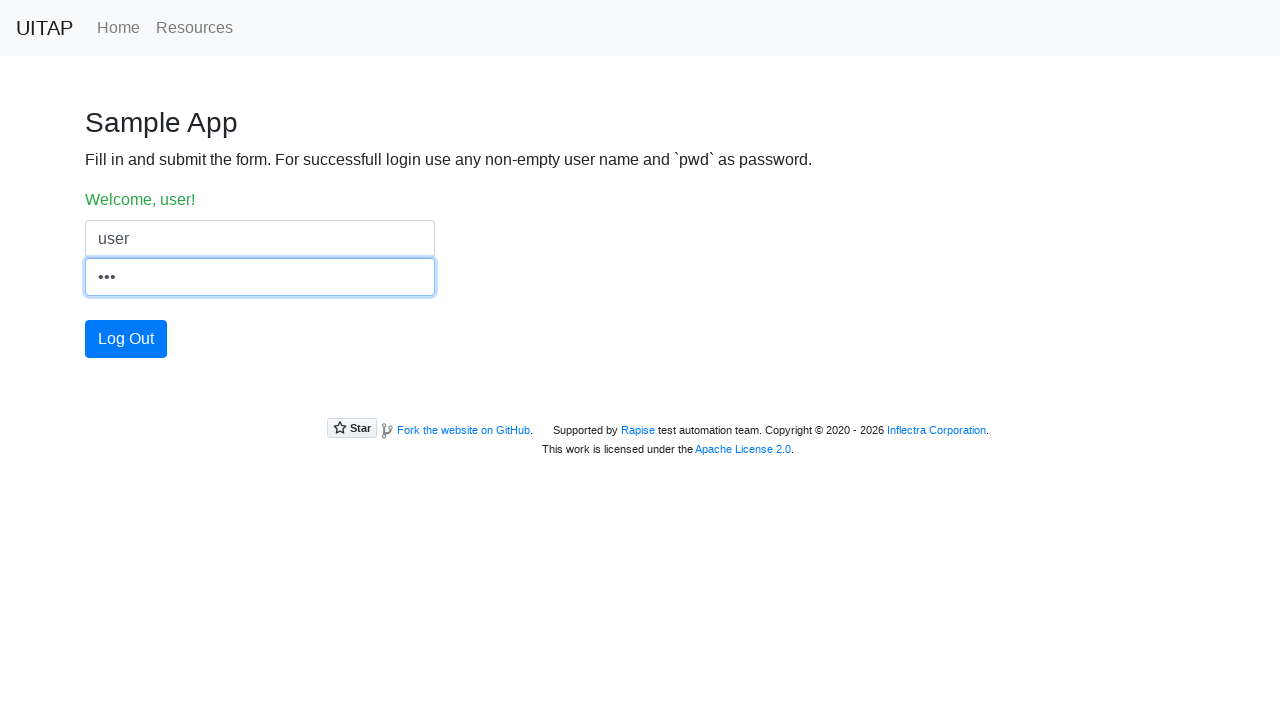

Verified success message is visible
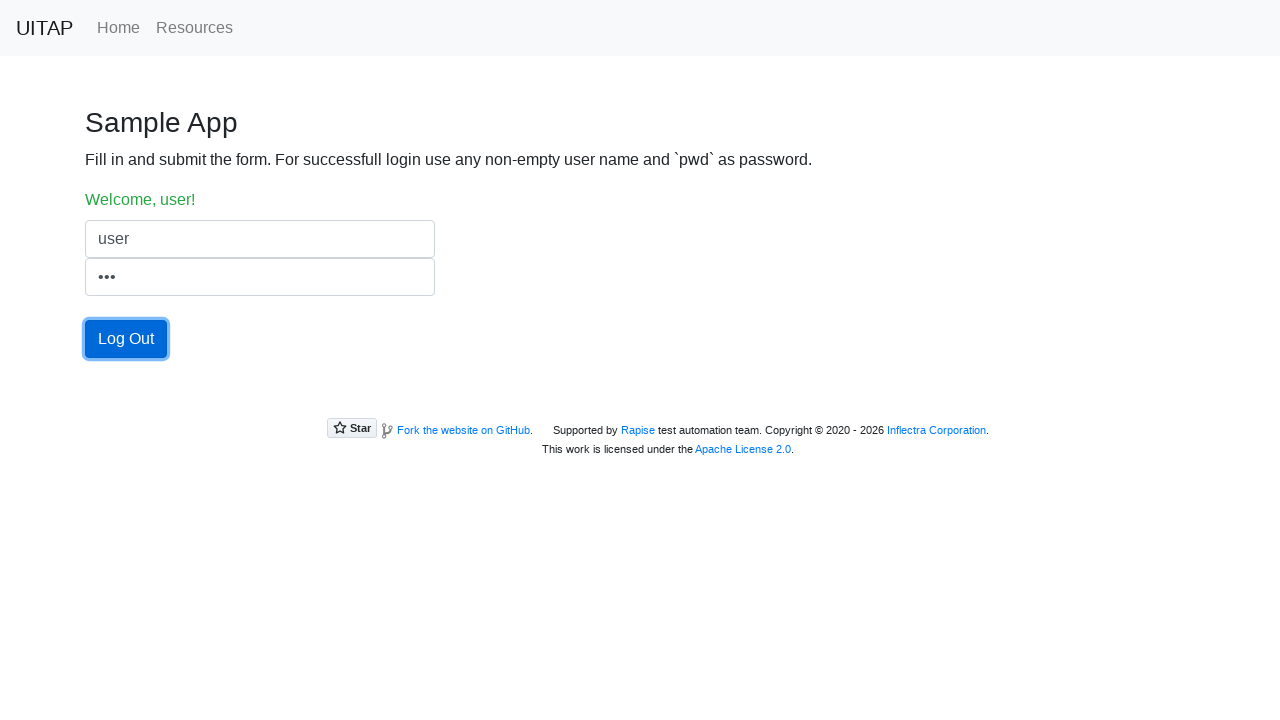

Verified success message text is 'Welcome, user!'
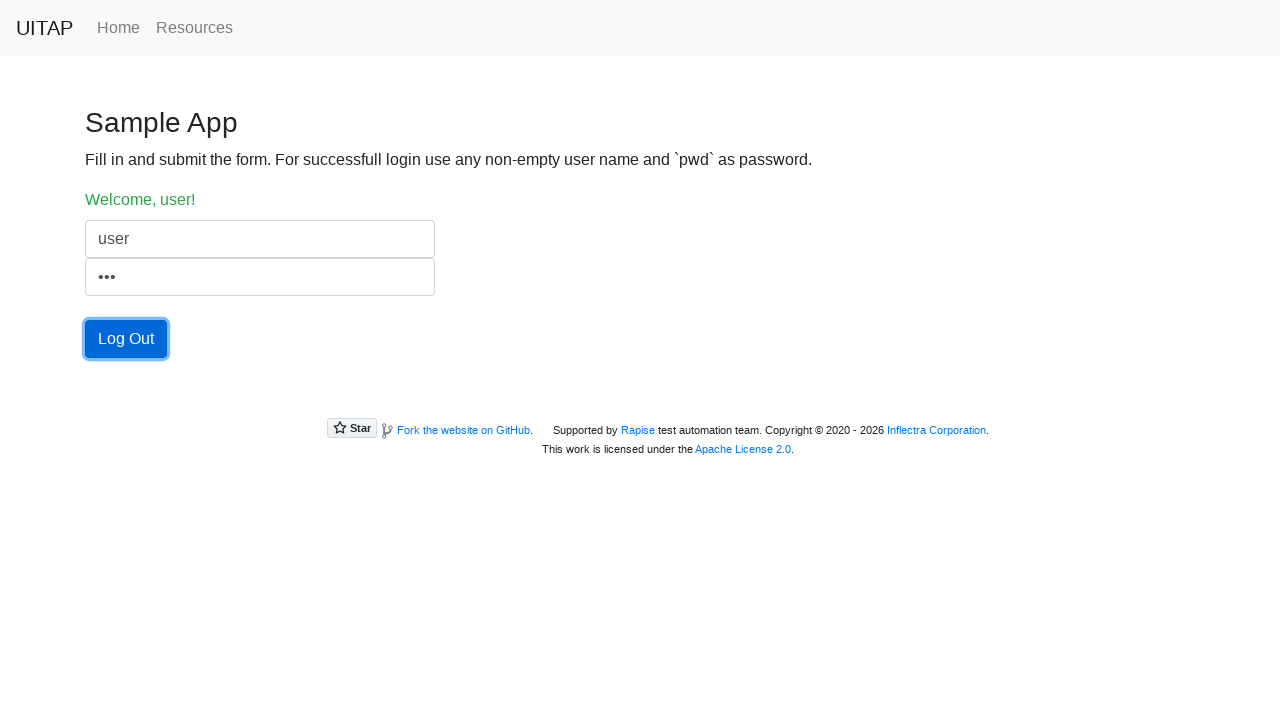

Verified success message color is rgb(40, 167, 69)
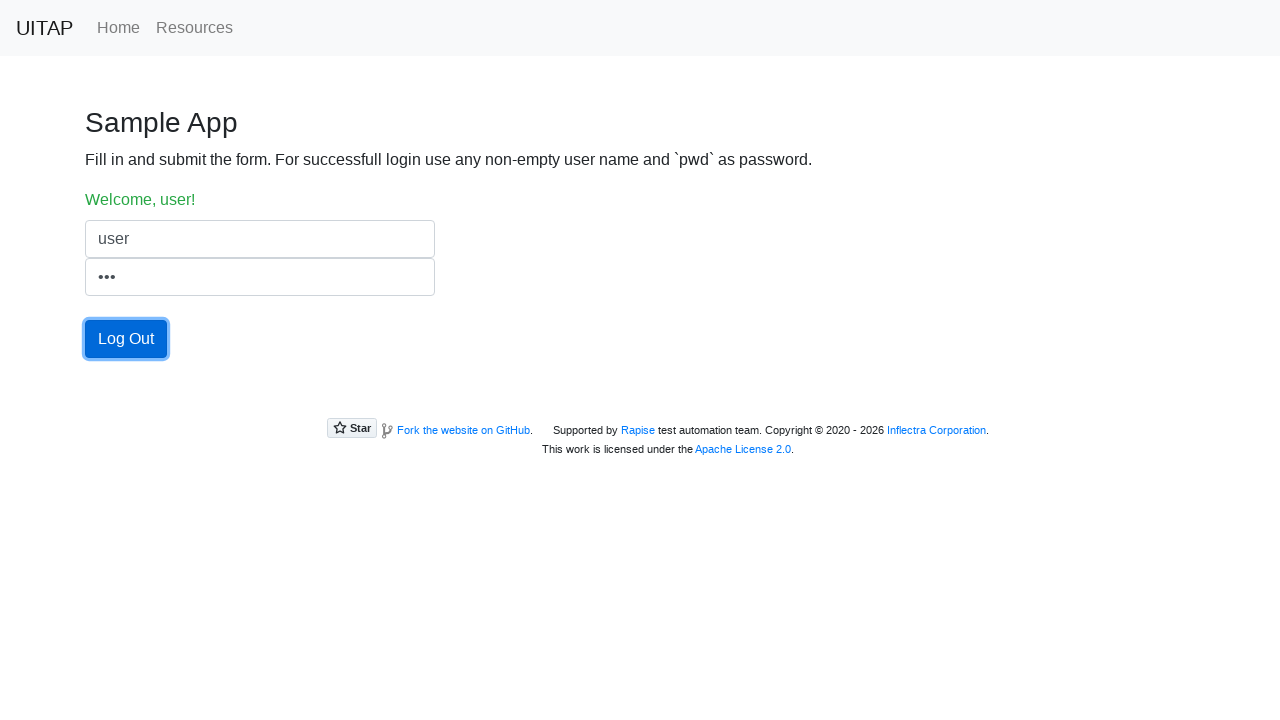

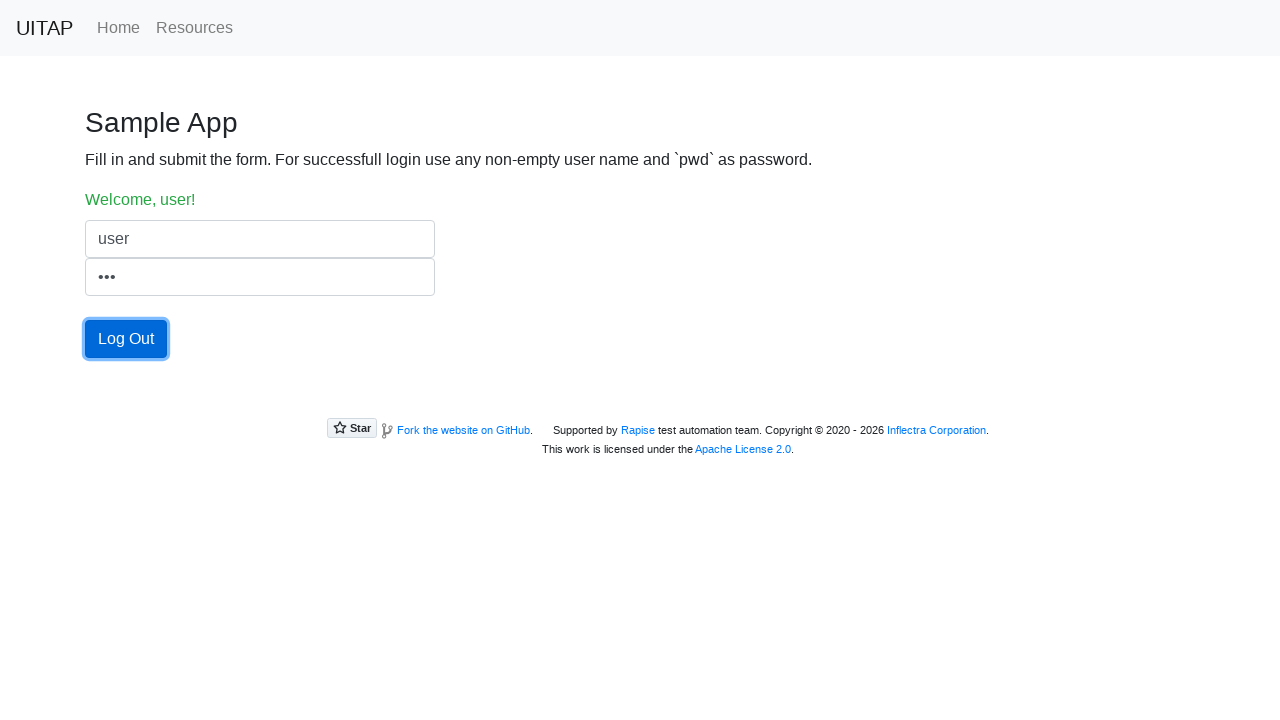